Tests prompt alert by scrolling, clicking prompt button, entering text and accepting the alert

Starting URL: https://www.hyrtutorials.com/p/alertsdemo.html

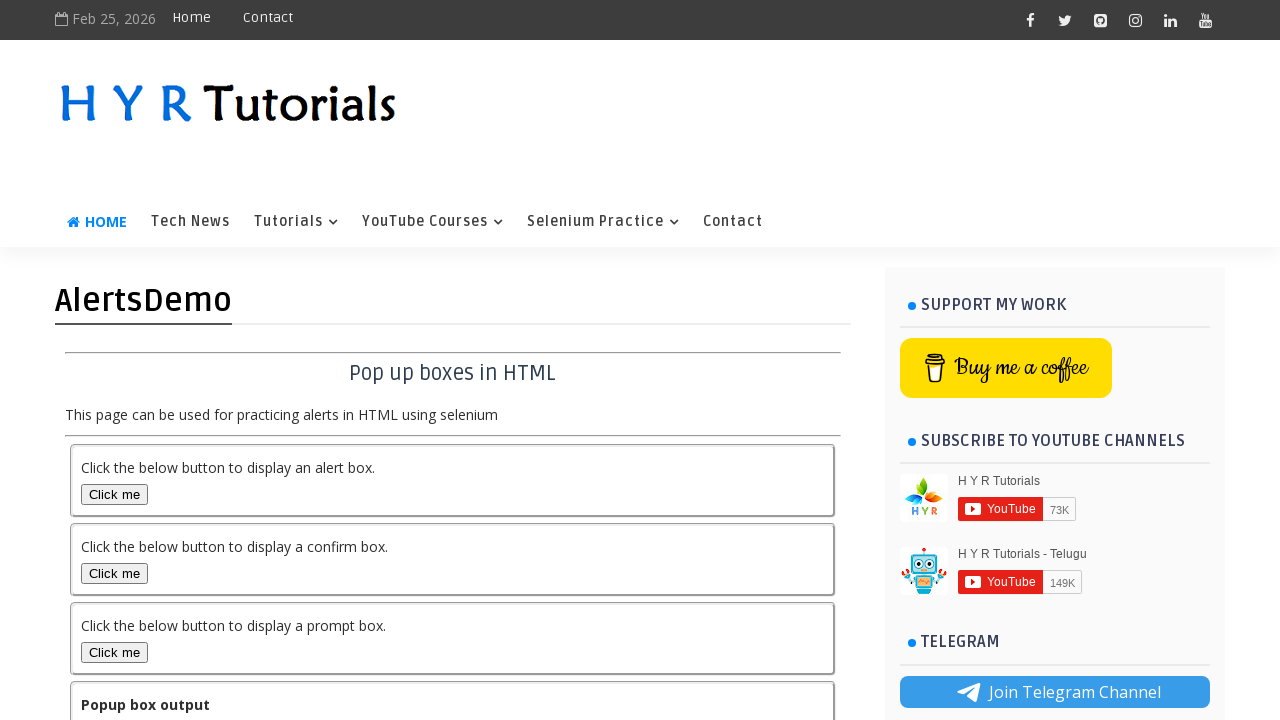

Scrolled down the page by 500 pixels
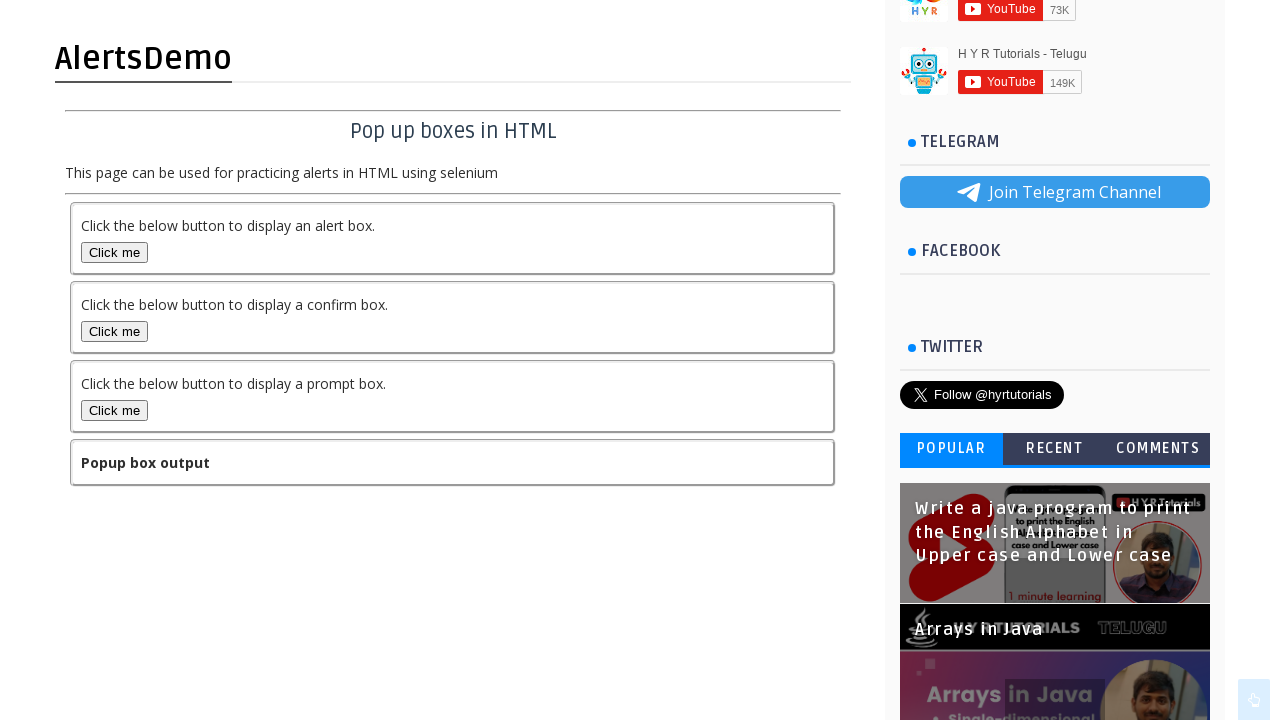

Clicked on page body at (640, 360) on xpath=//body[@class='static_page']
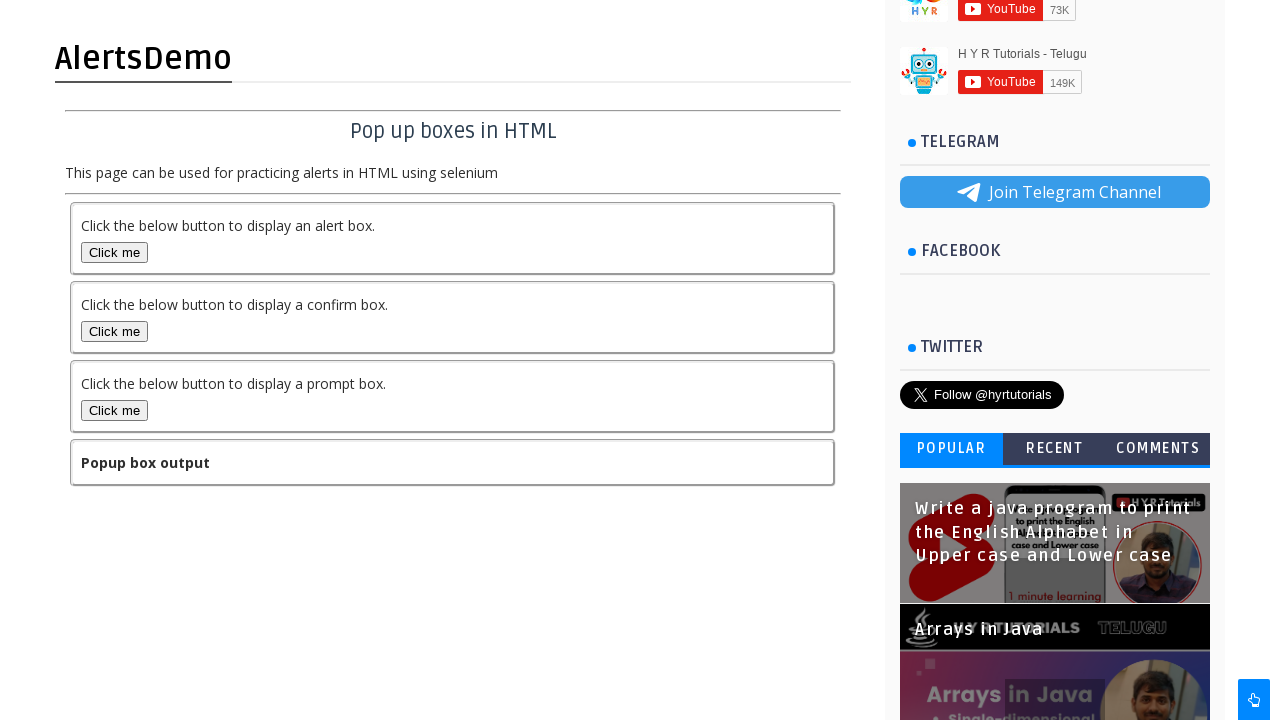

Clicked prompt button at (114, 410) on xpath=//button[@id='promptBox']
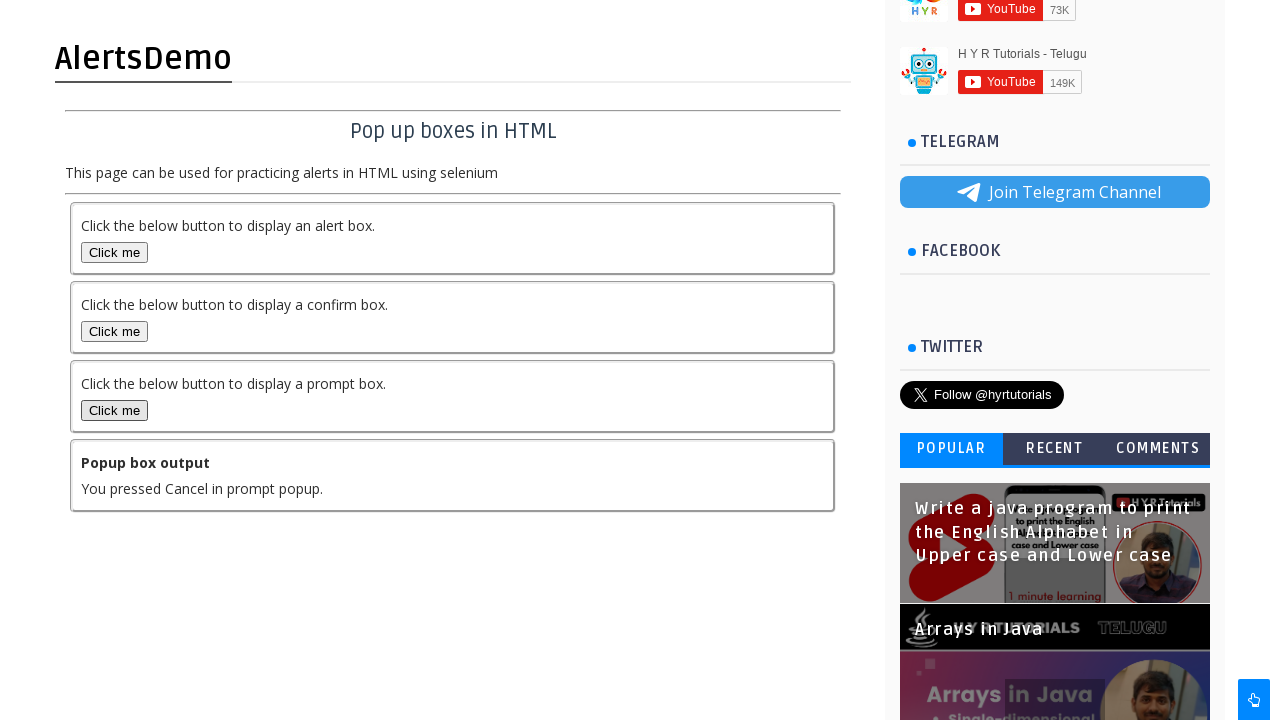

Entered 'abc' in prompt alert and accepted
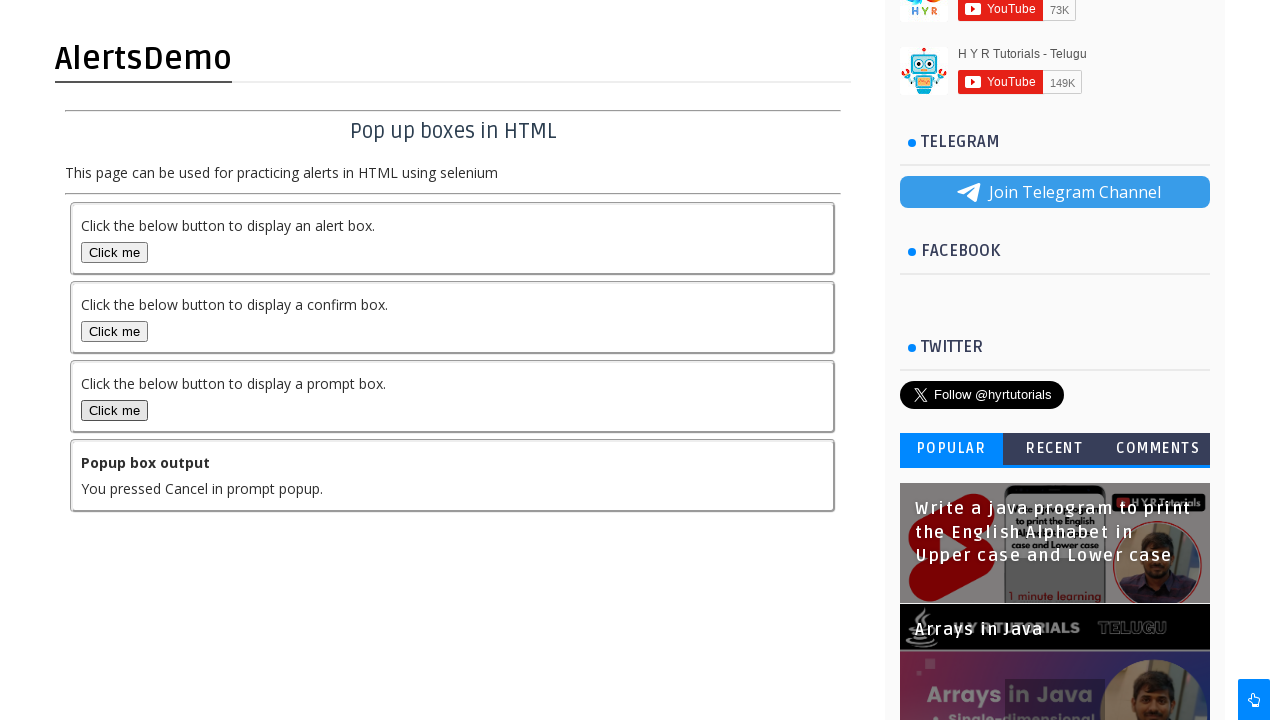

Output text is displayed after accepting prompt
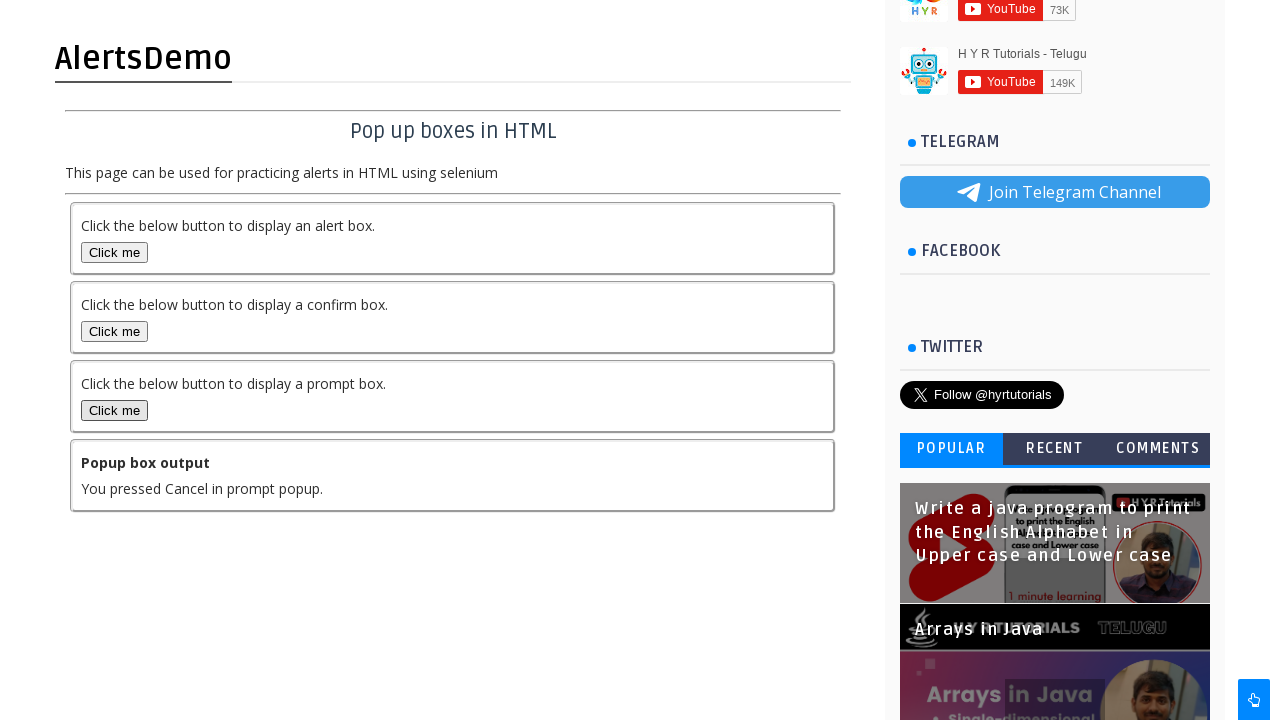

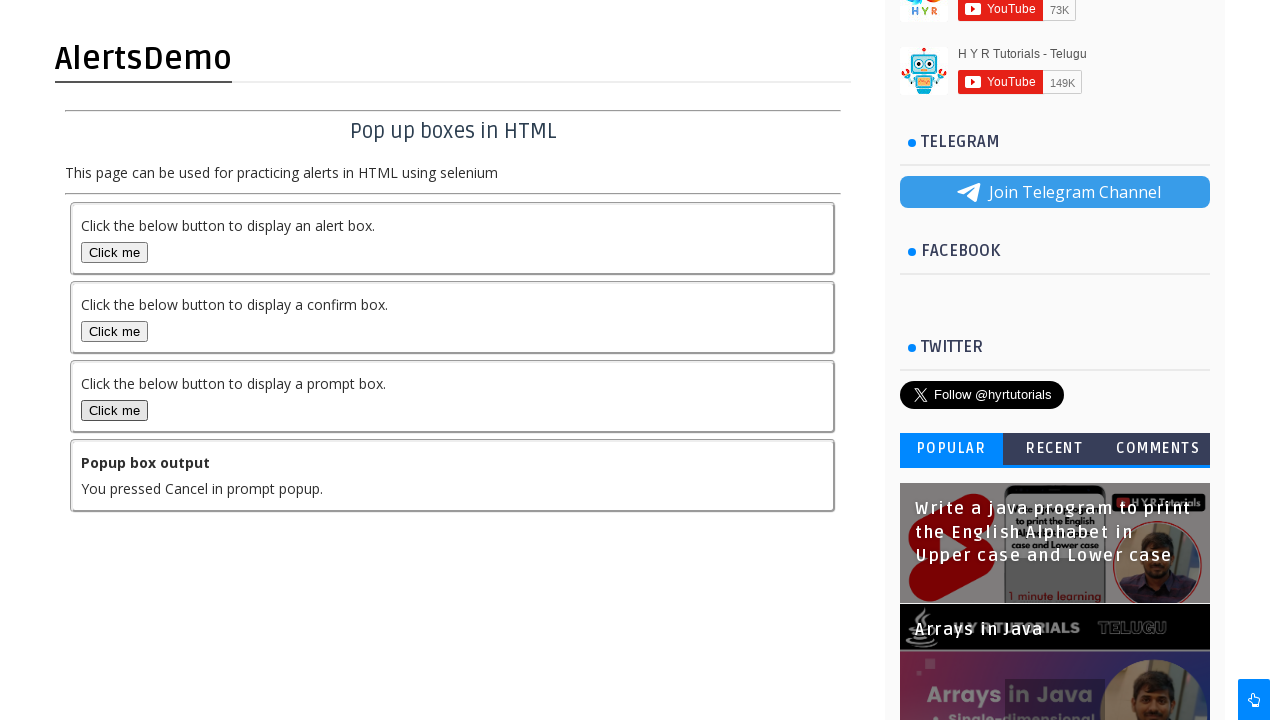